Tests the GreenCart e-commerce site by searching for a product using a shortname and extracting the actual product name from search results

Starting URL: https://rahulshettyacademy.com/seleniumPractise/#/

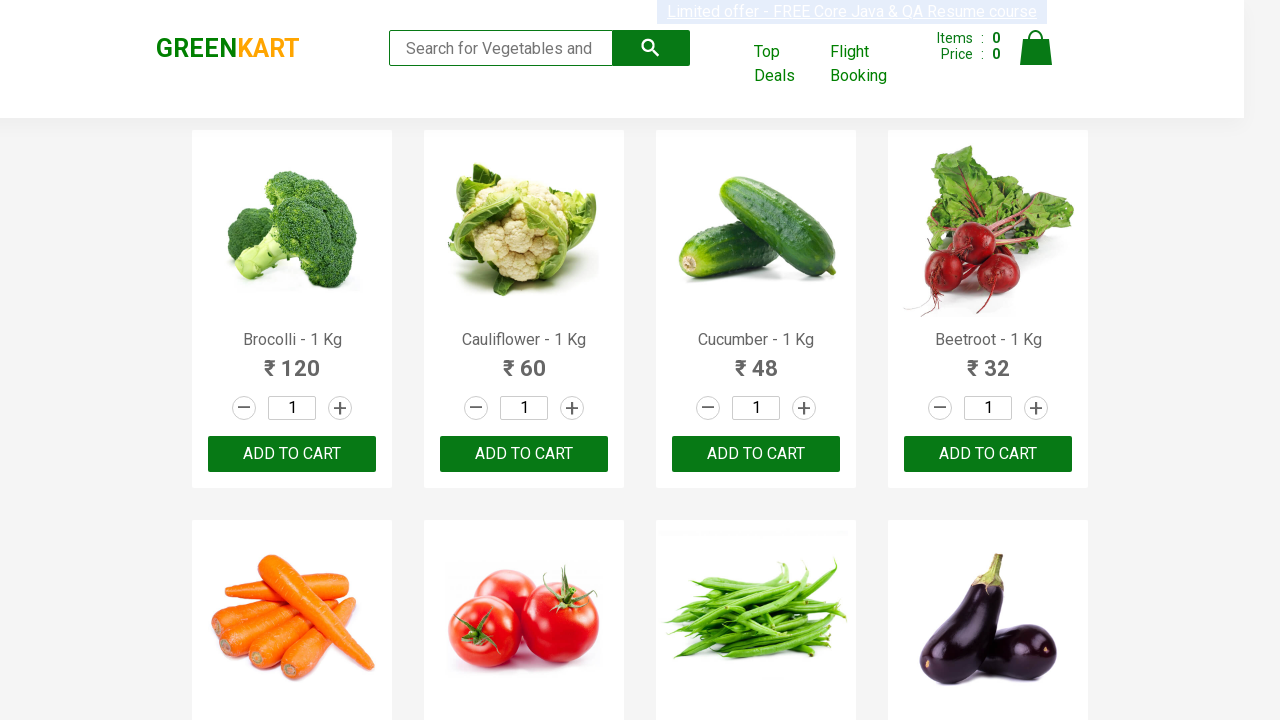

Filled search field with product shortname 'tom' on //input[@type='search']
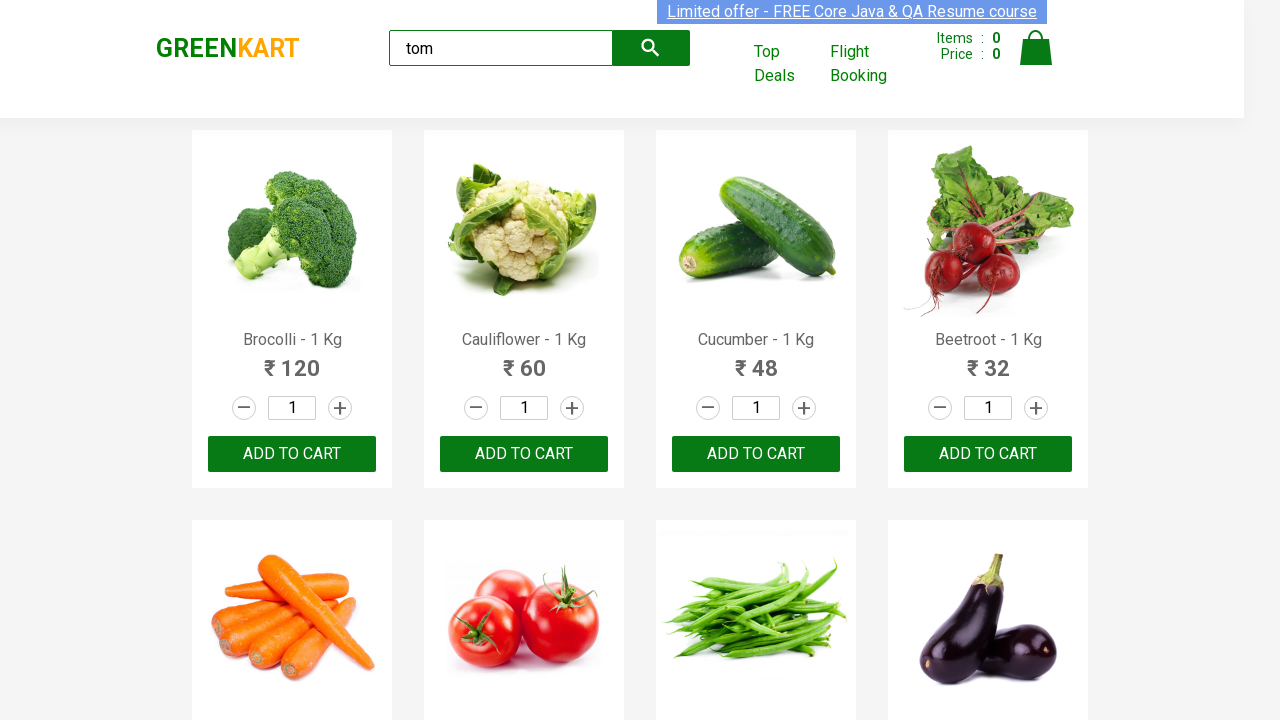

Waited 2 seconds for search results to load
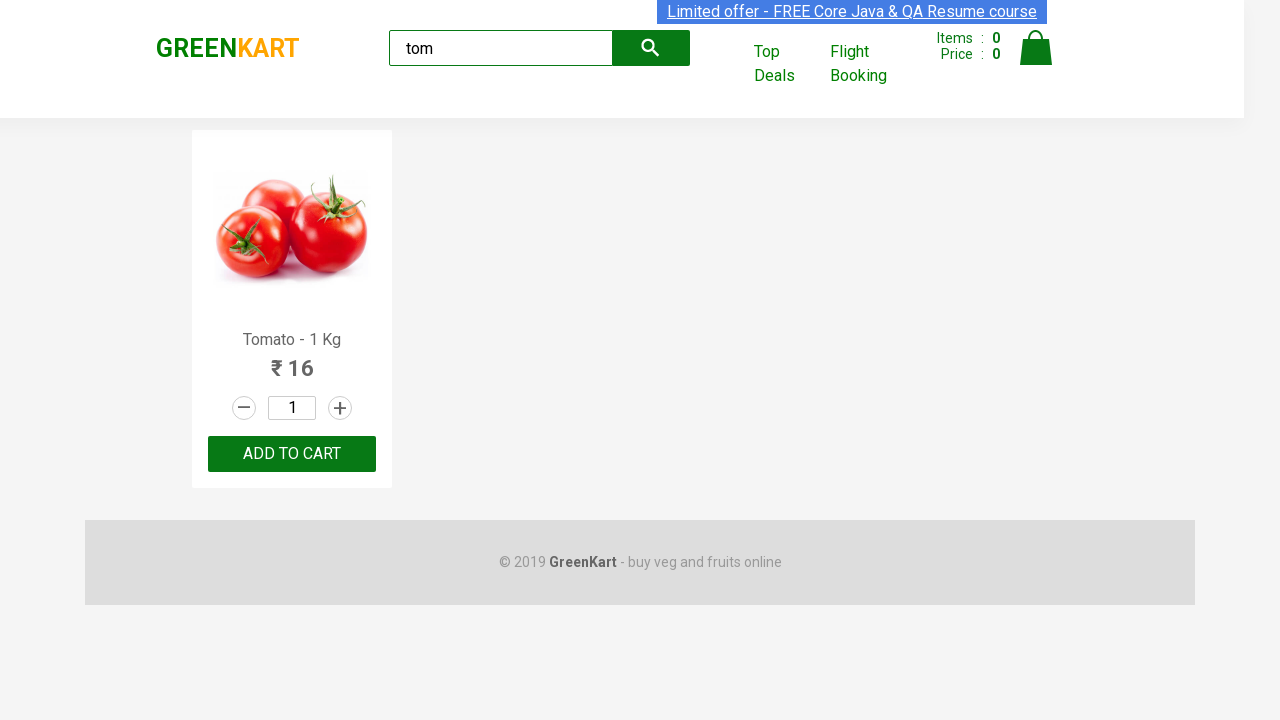

Located the first product name element from search results
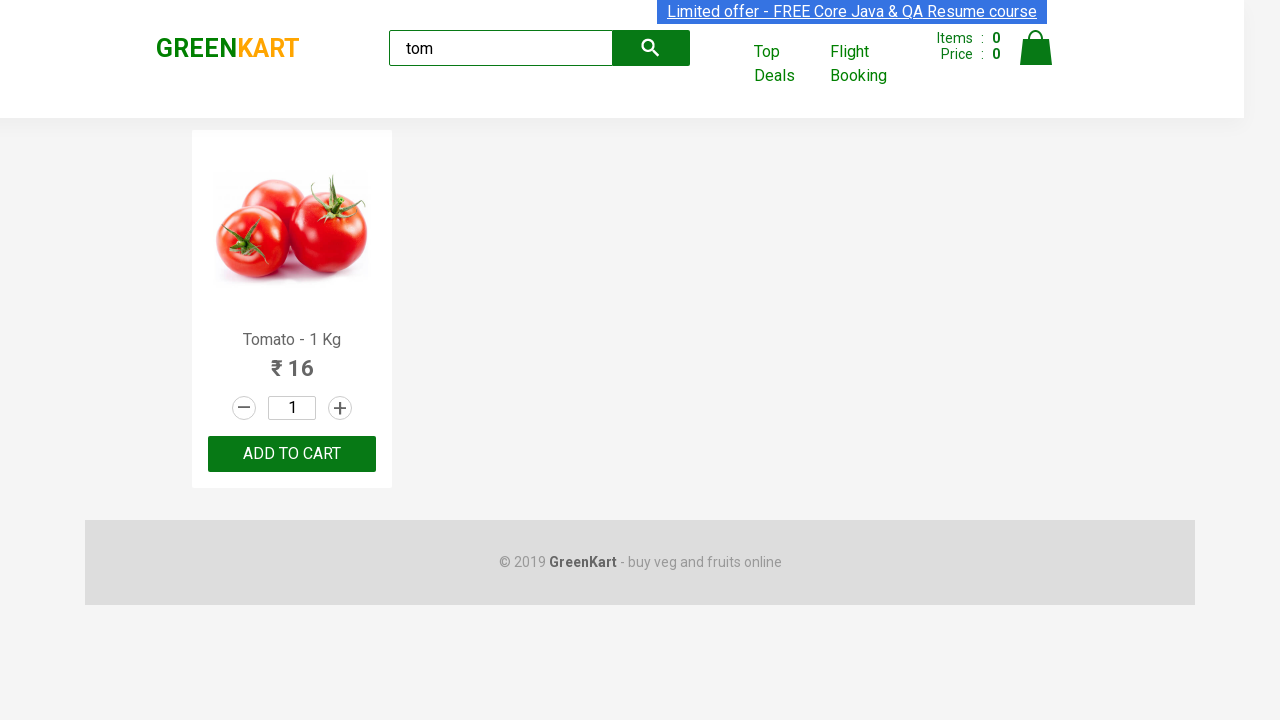

Extracted text content from product element
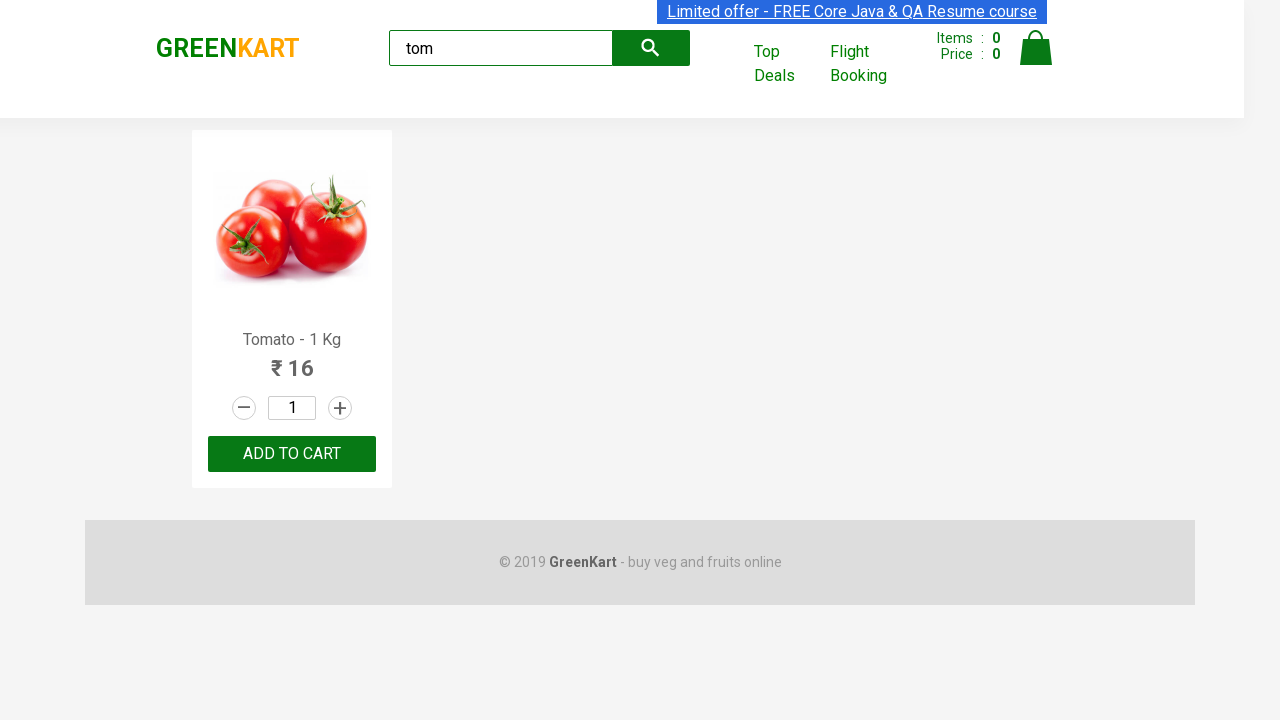

Parsed product name from search result: 'Tomato'
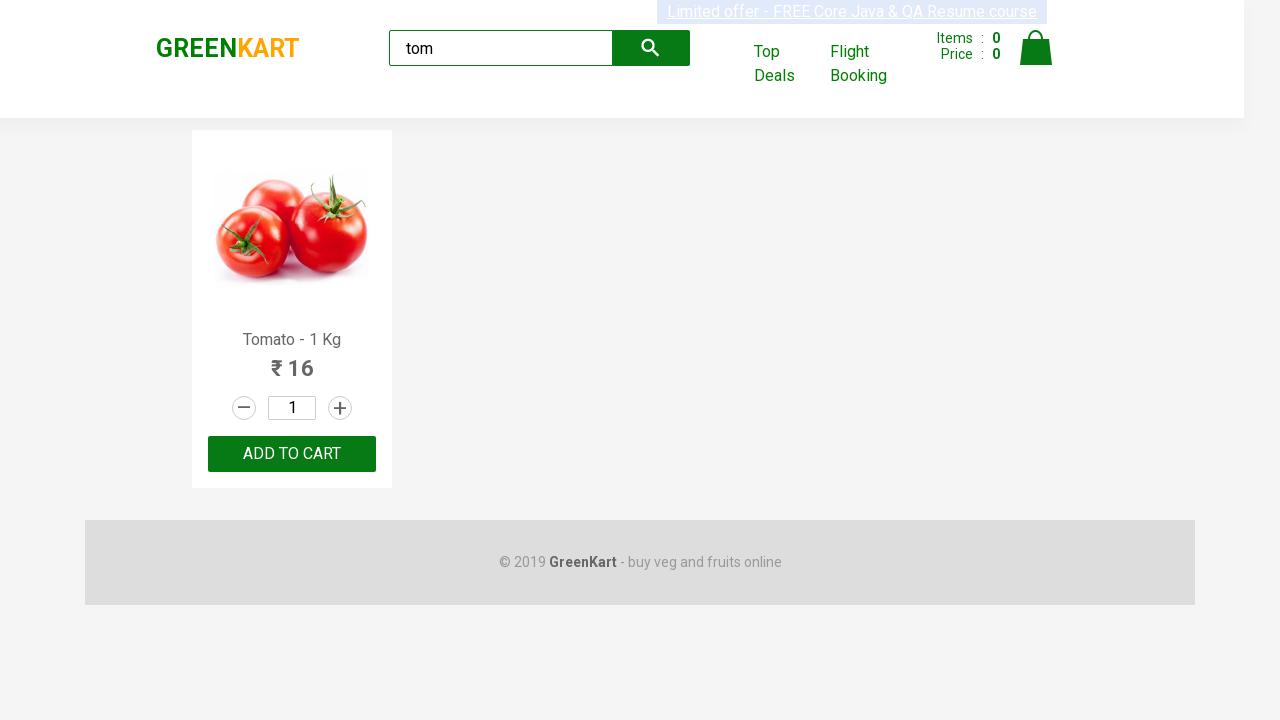

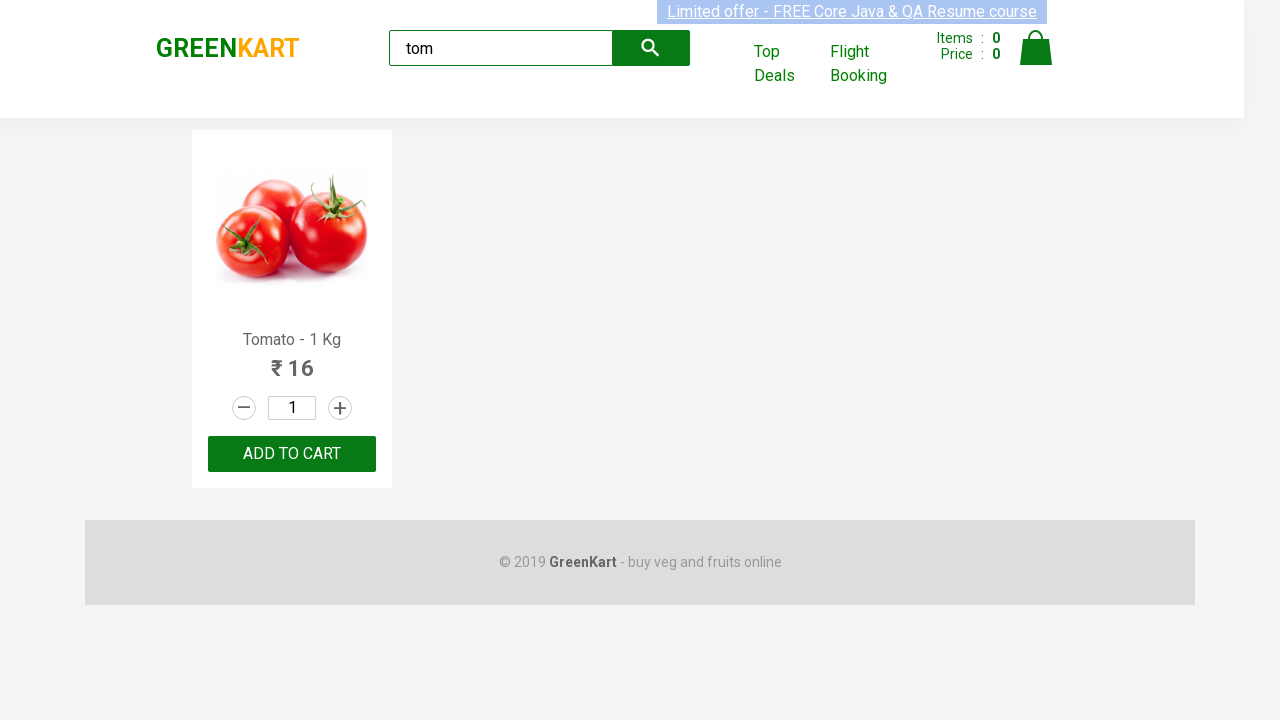